Tests double-click functionality on the jQuery dblclick documentation page by double-clicking on a blue square element within an iframe to change its color, then scrolling to click on a book link at the bottom of the page.

Starting URL: https://api.jquery.com/dblclick/

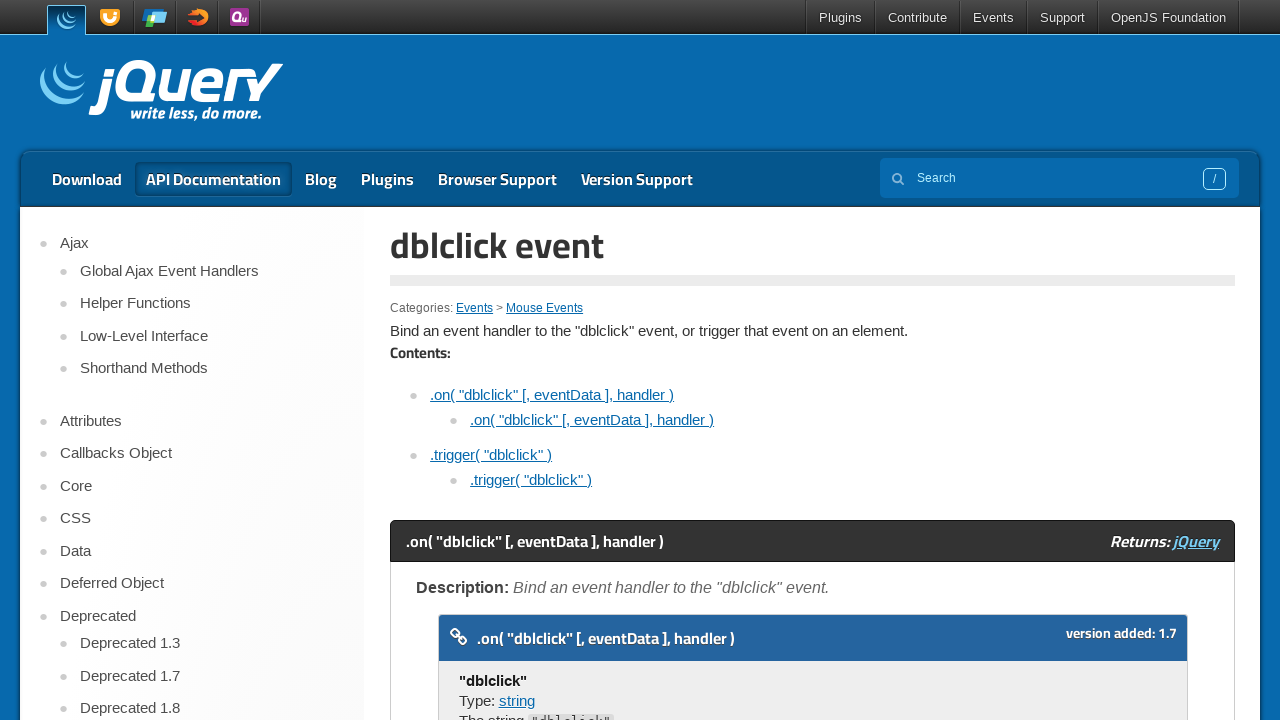

Located the iframe containing the interactive demo
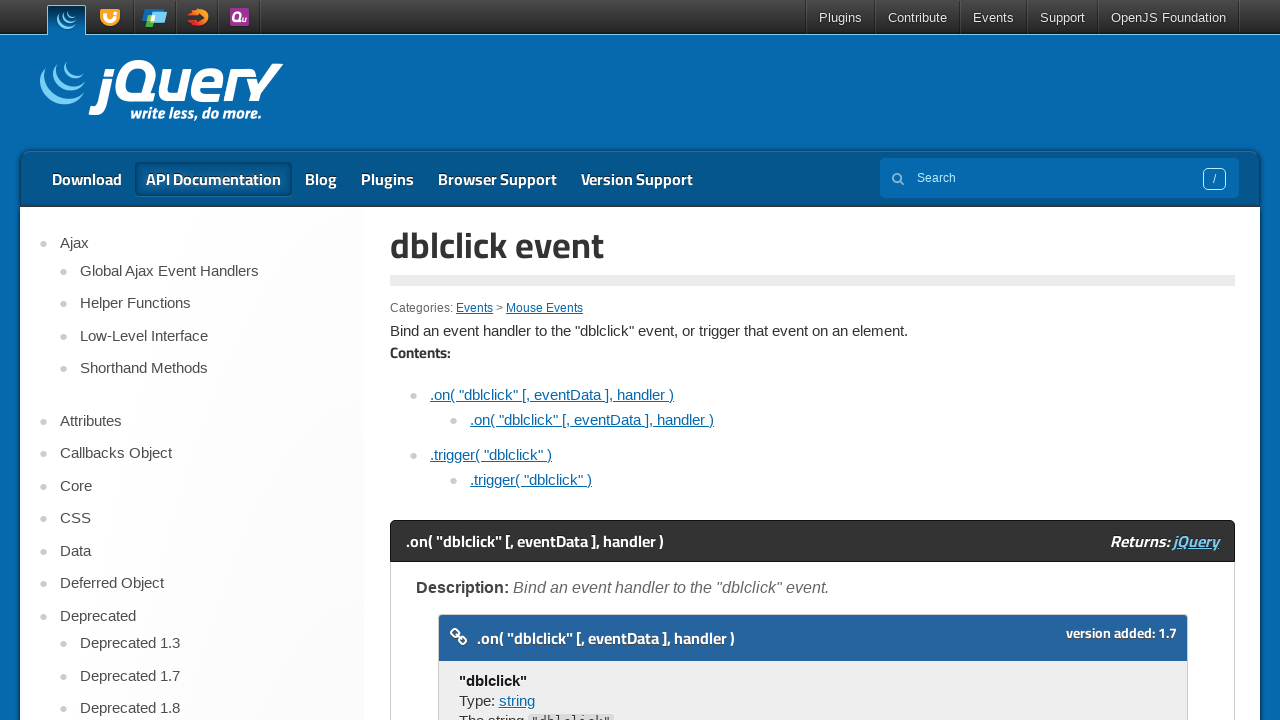

Double-clicked on the blue square element inside the iframe at (478, 360) on iframe >> nth=0 >> internal:control=enter-frame >> div >> nth=0
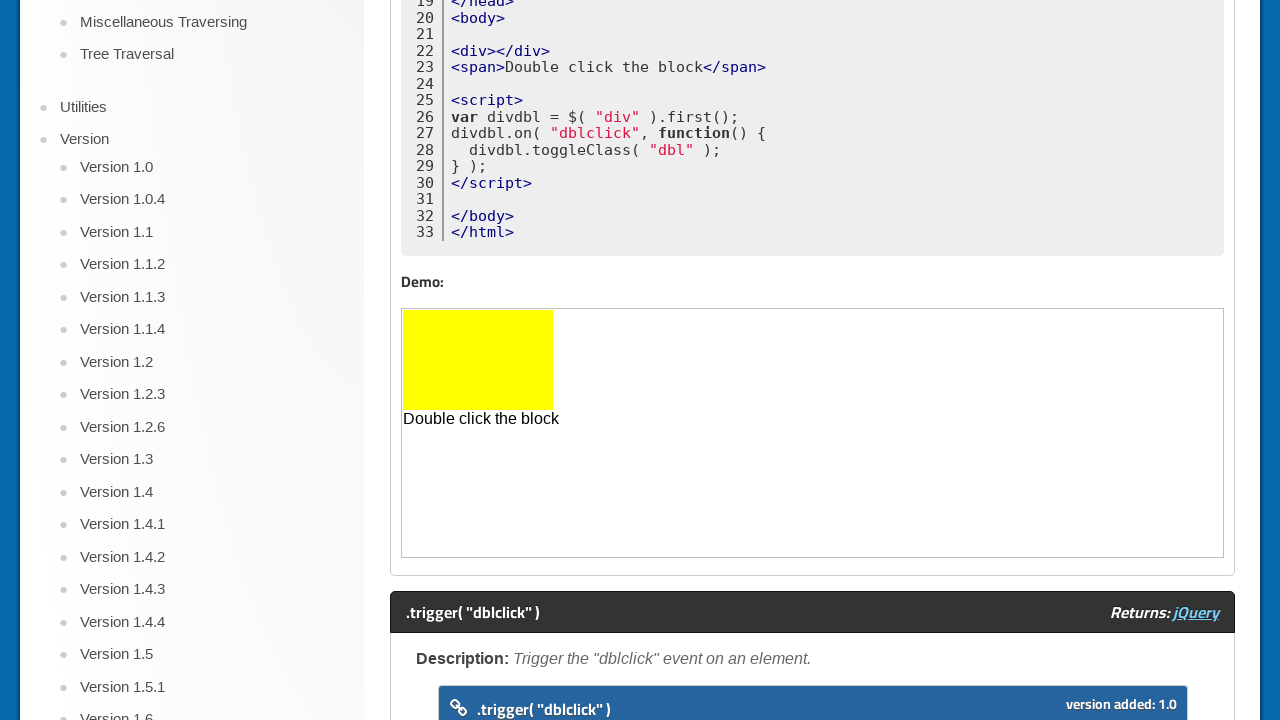

Retrieved changed color after double-click: rgb(255, 255, 0)
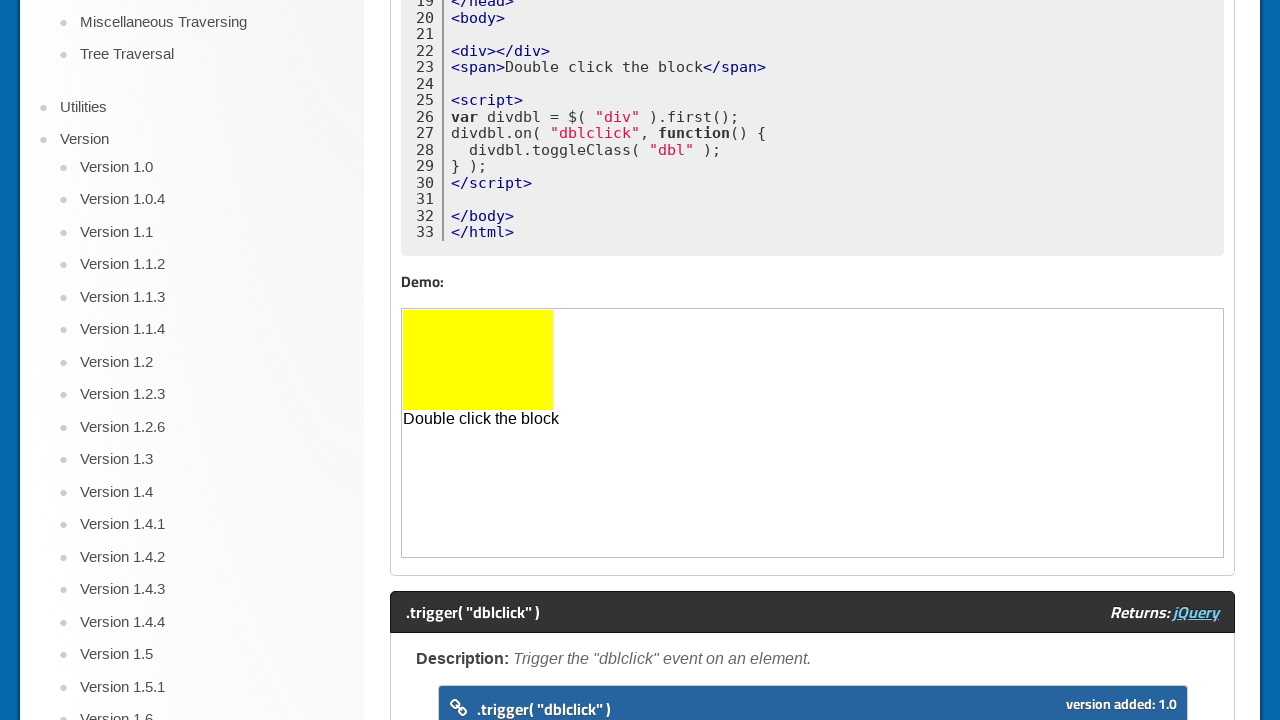

Scrolled to top of the page
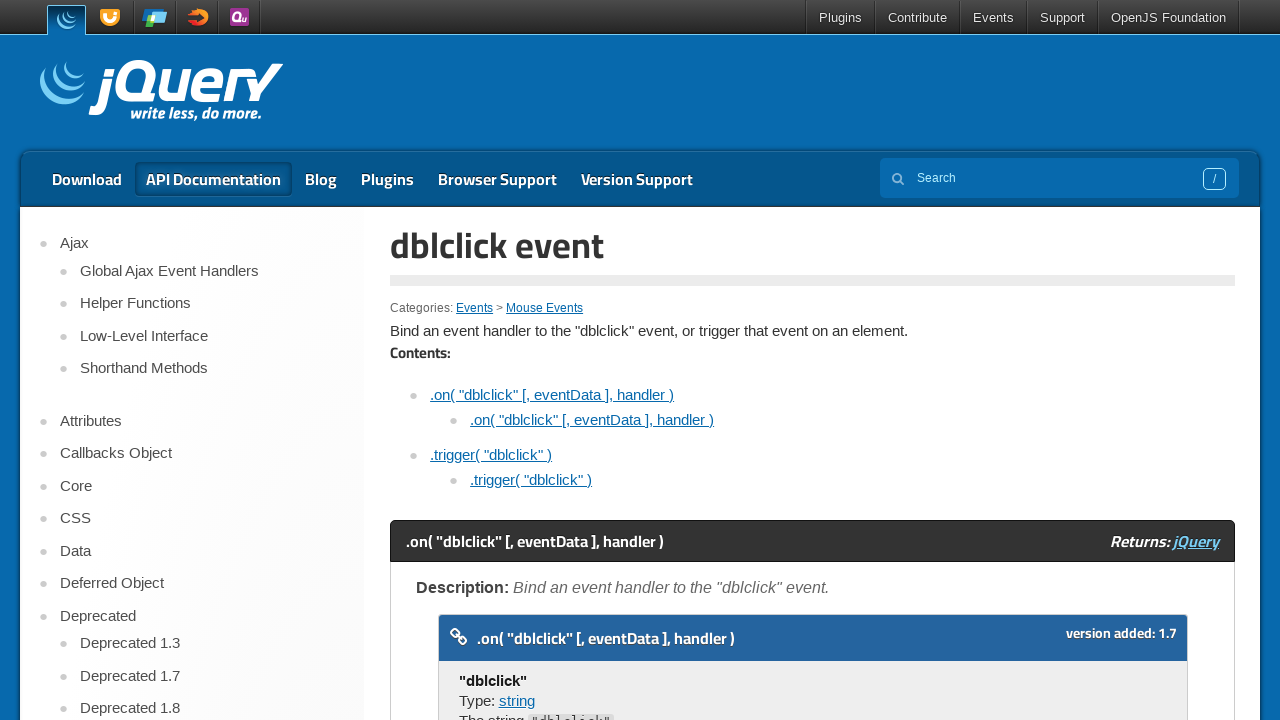

Scrolled to bottom of the page
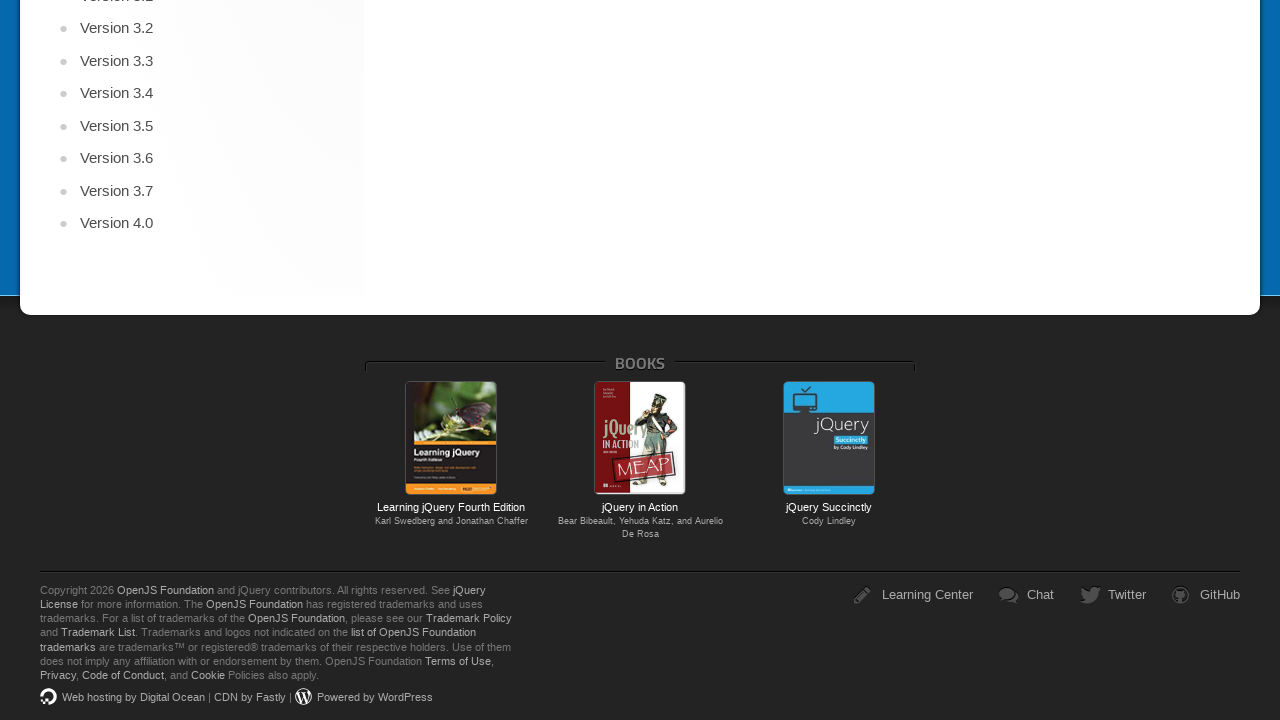

Clicked on the jQuery in Action book link at (640, 438) on a[href='https://www.manning.com/books/jquery-in-action-third-edition']
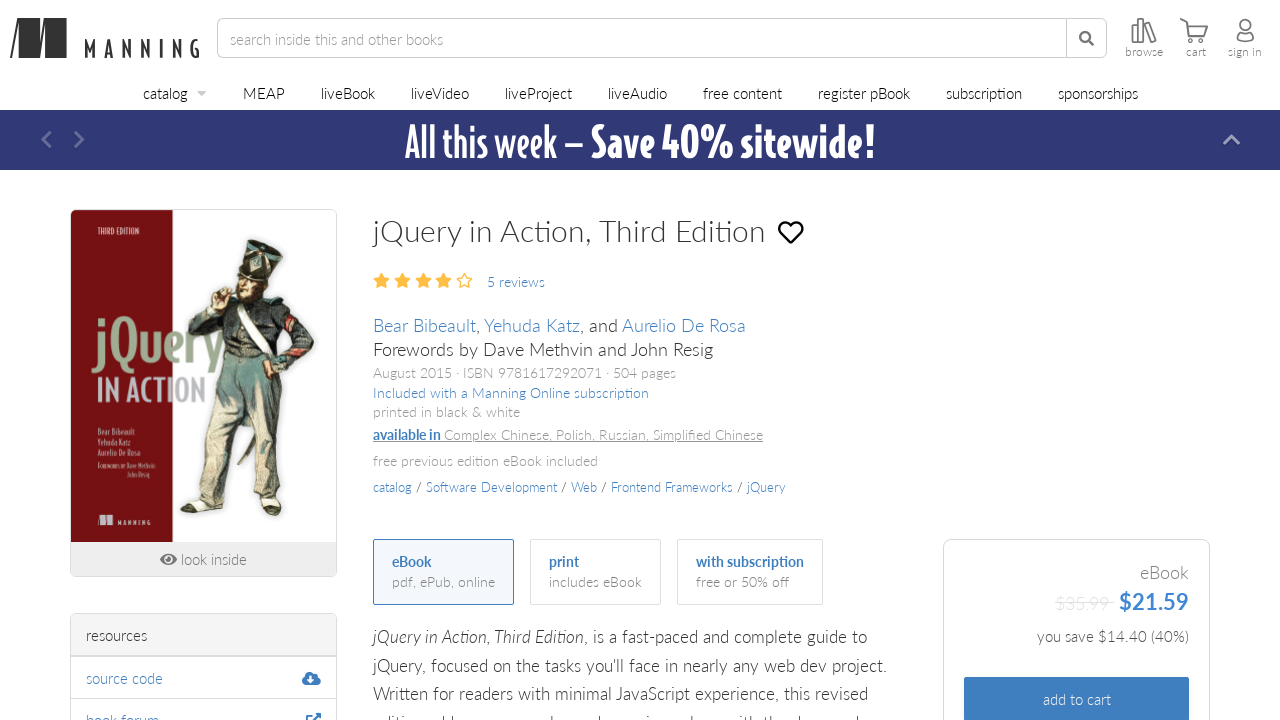

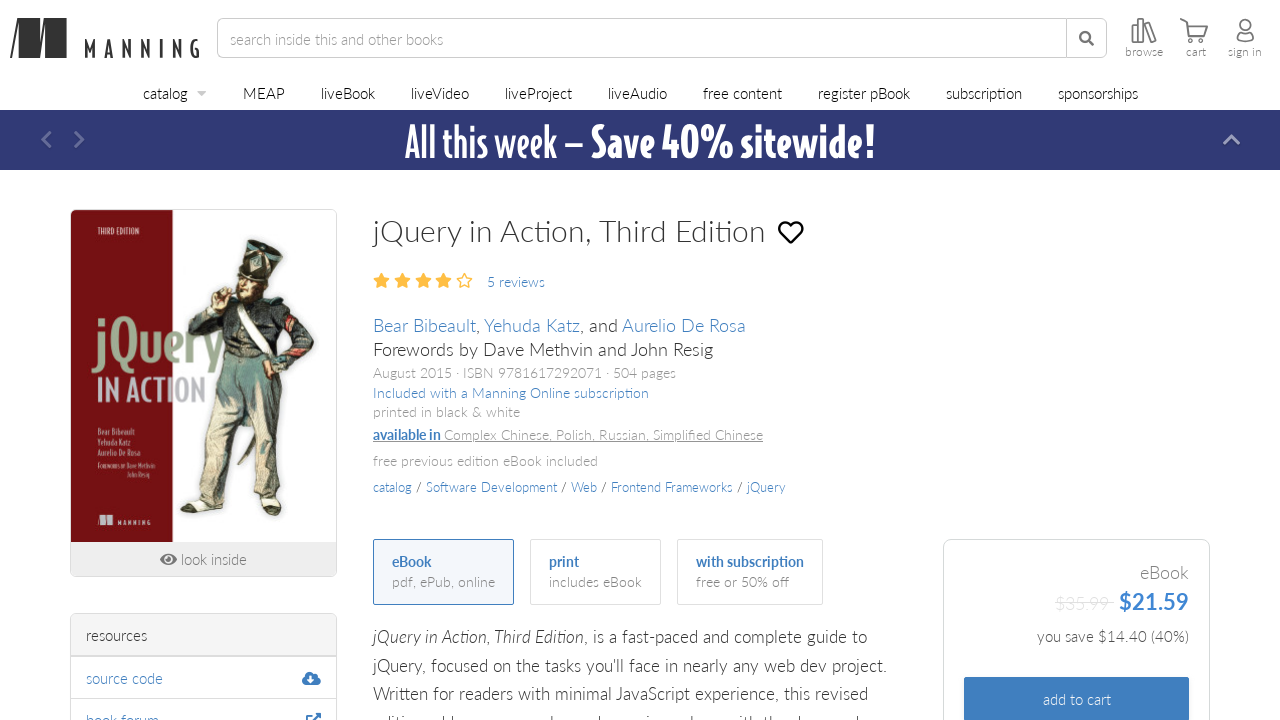